Tests adding a product to cart on an e-commerce site by clicking on a product and then clicking the Add to Cart button, handling the confirmation alert

Starting URL: https://www.demoblaze.com/index.html

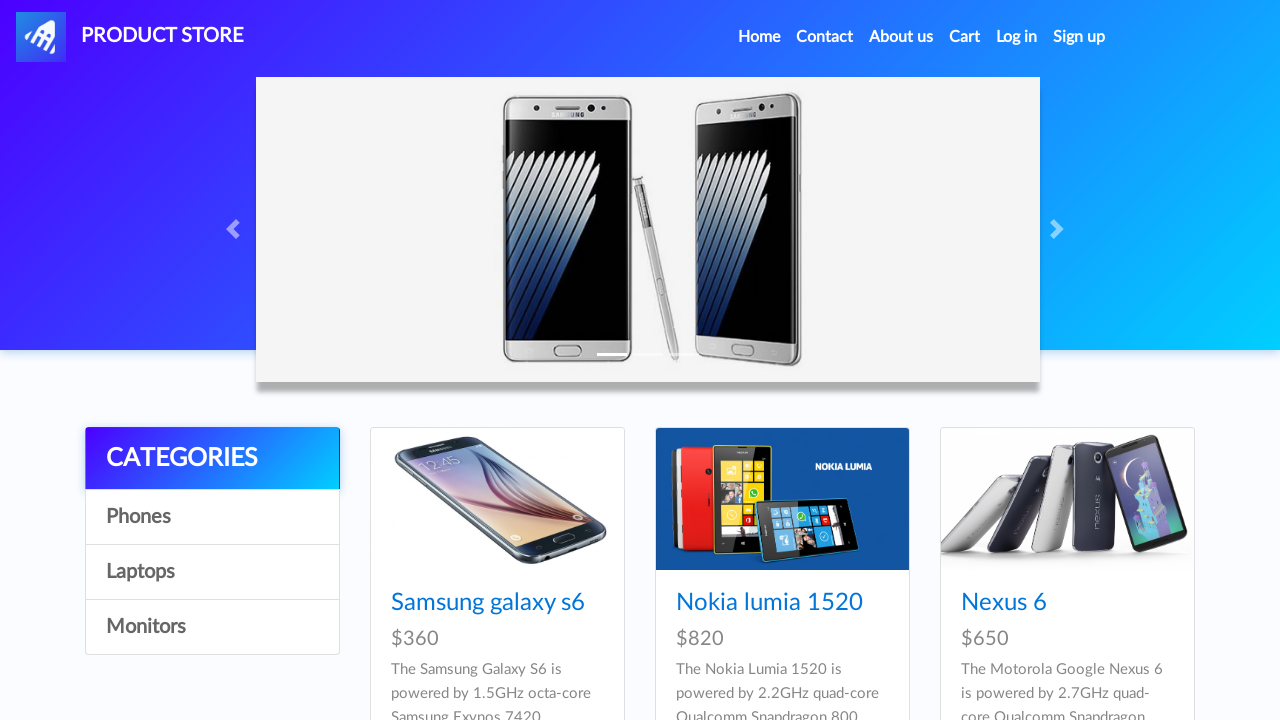

Clicked on Samsung Galaxy S6 product link at (488, 603) on xpath=//a[@class='hrefch']
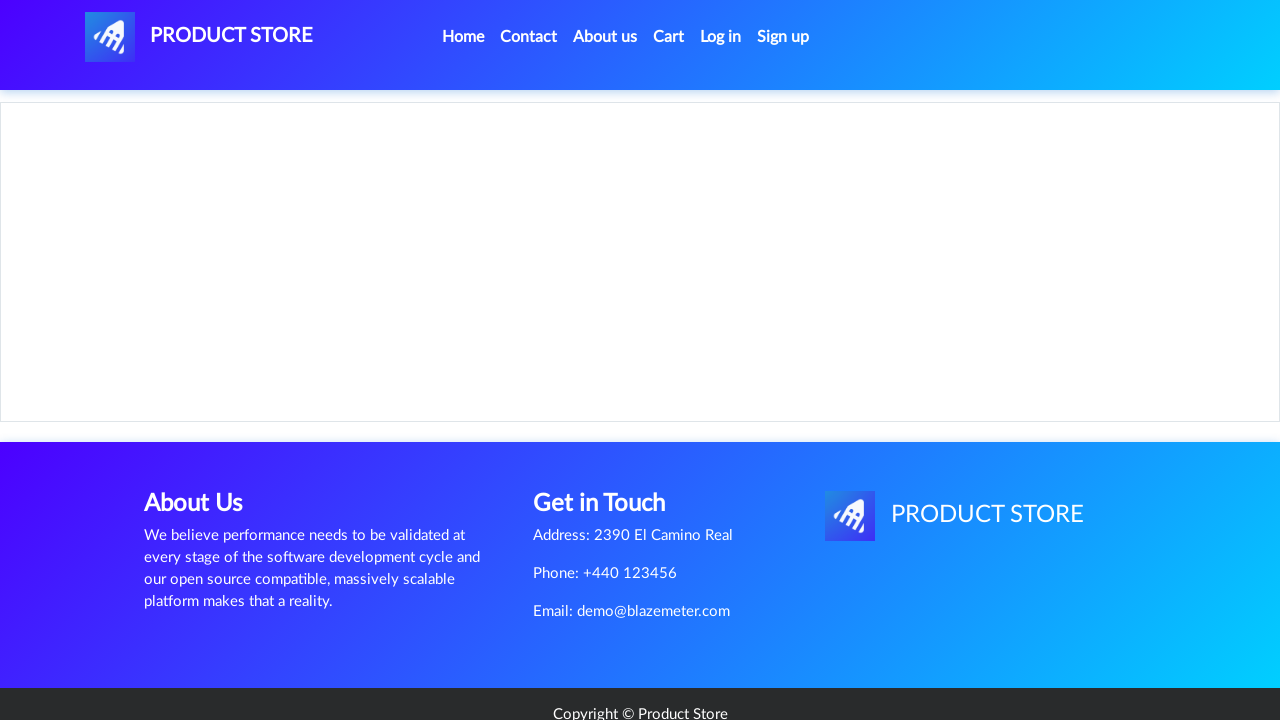

Product page loaded and Add to Cart button is visible
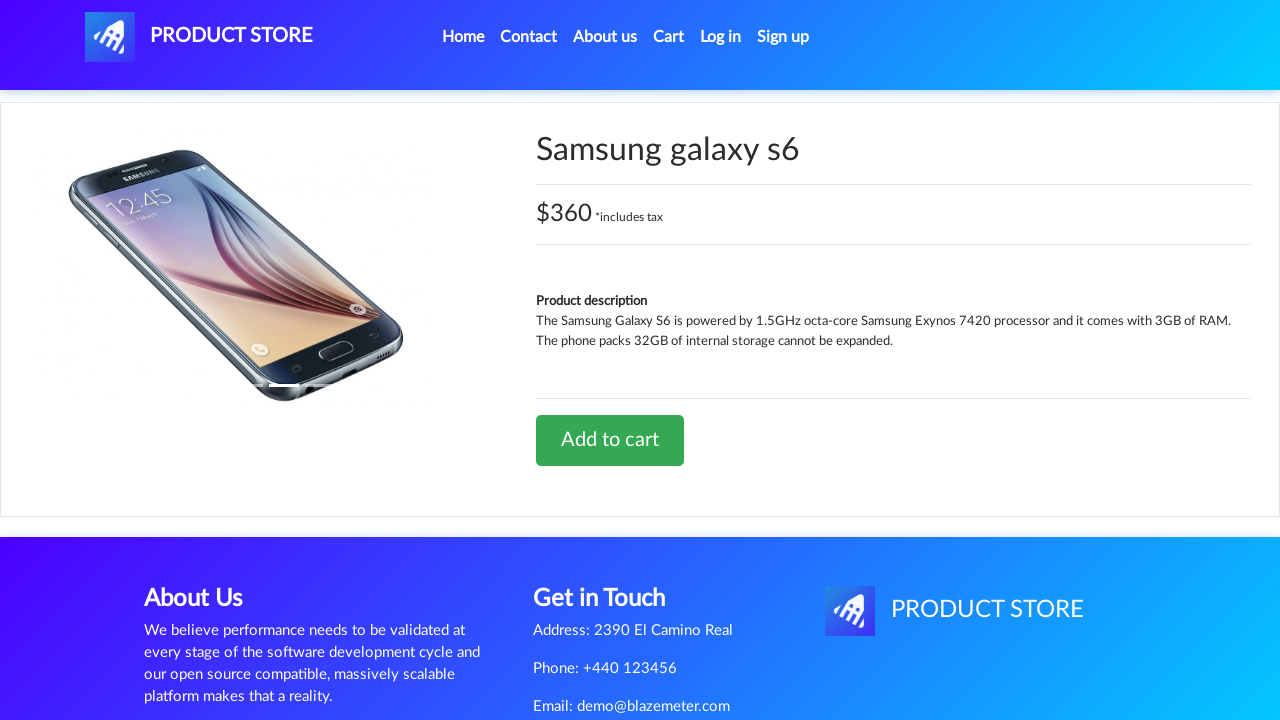

Clicked Add to Cart button at (610, 440) on xpath=//a[@onclick='addToCart(1)']
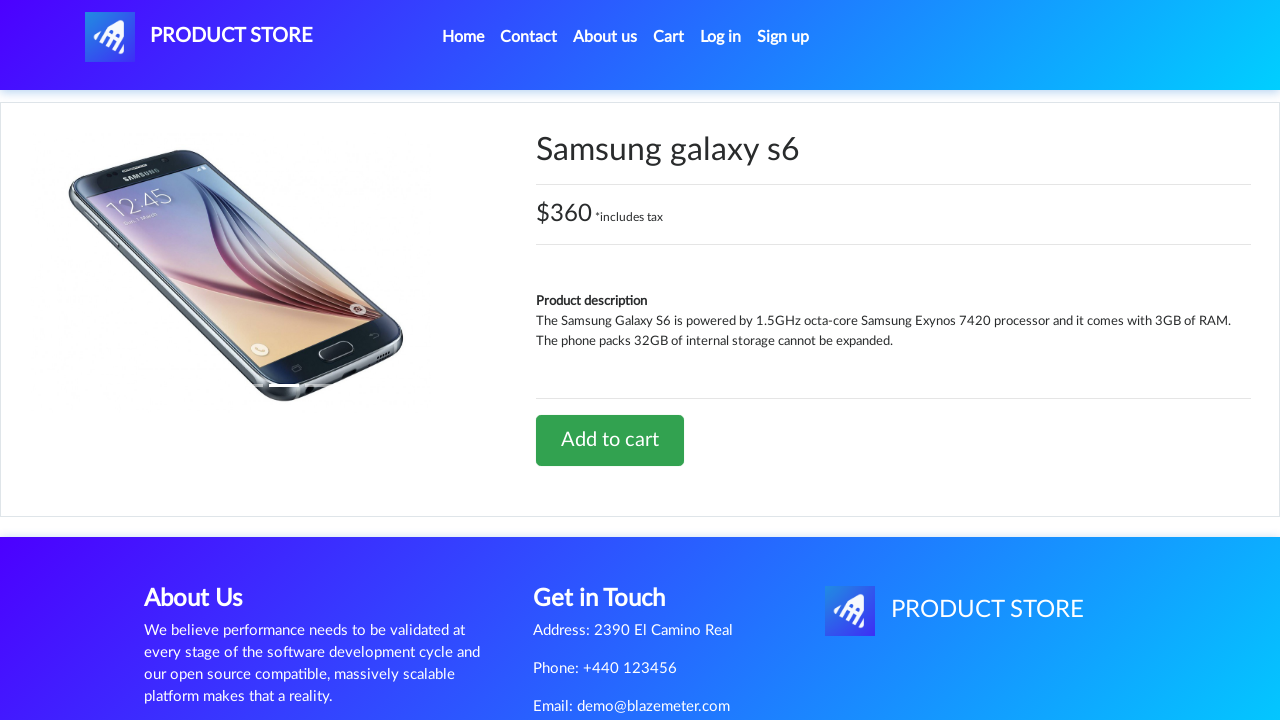

Handled confirmation alert by accepting it
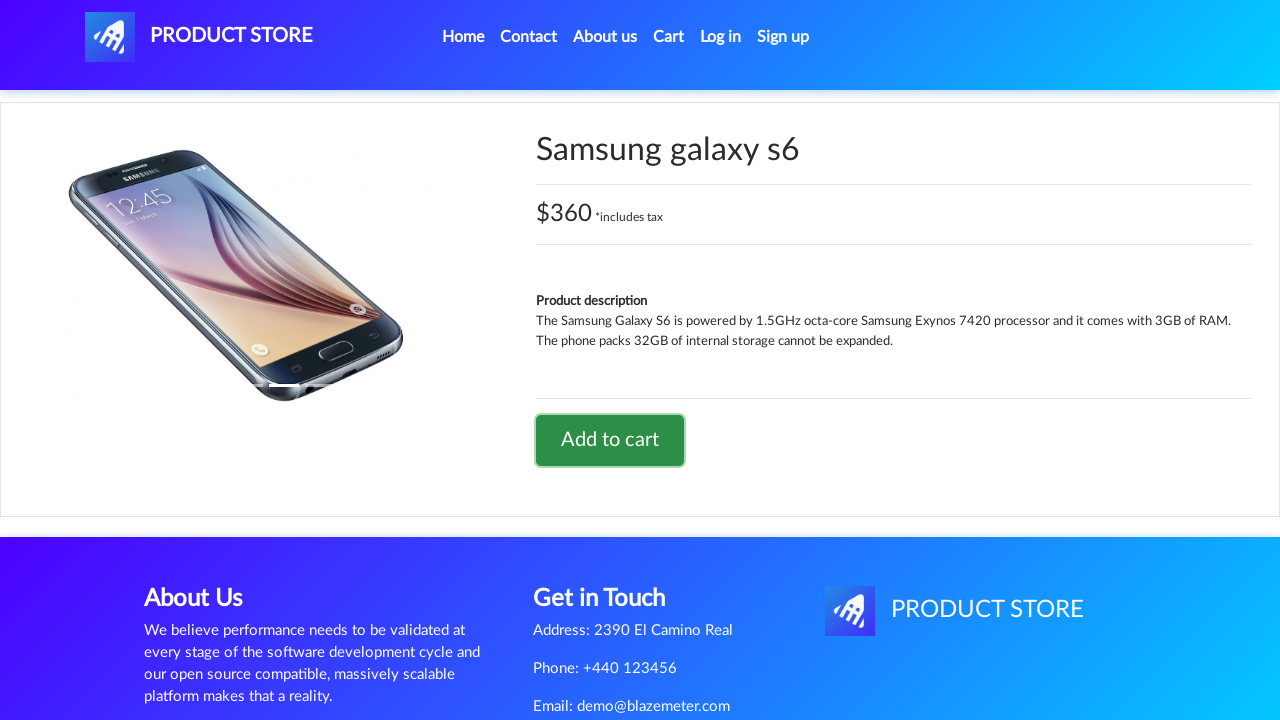

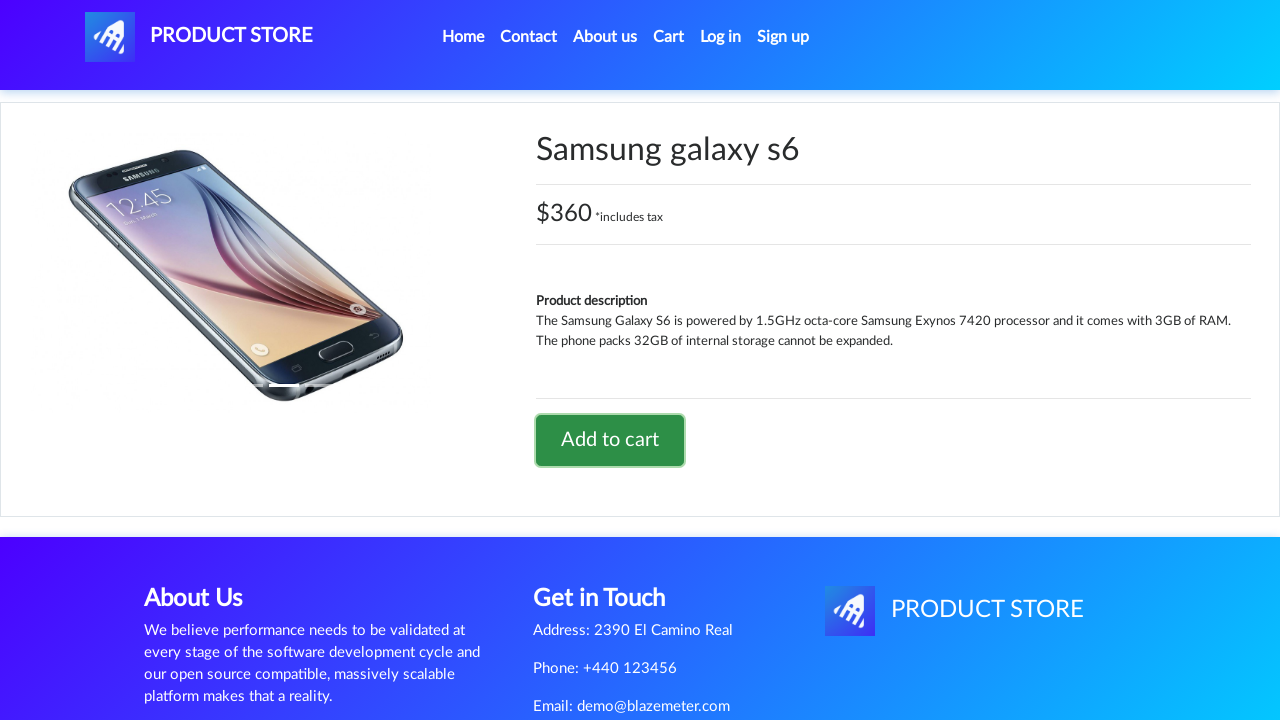